Tests handling of a confirmation dialog by clicking a button and dismissing the alert

Starting URL: http://only-testing-blog.blogspot.in/2014/01/textbox.html

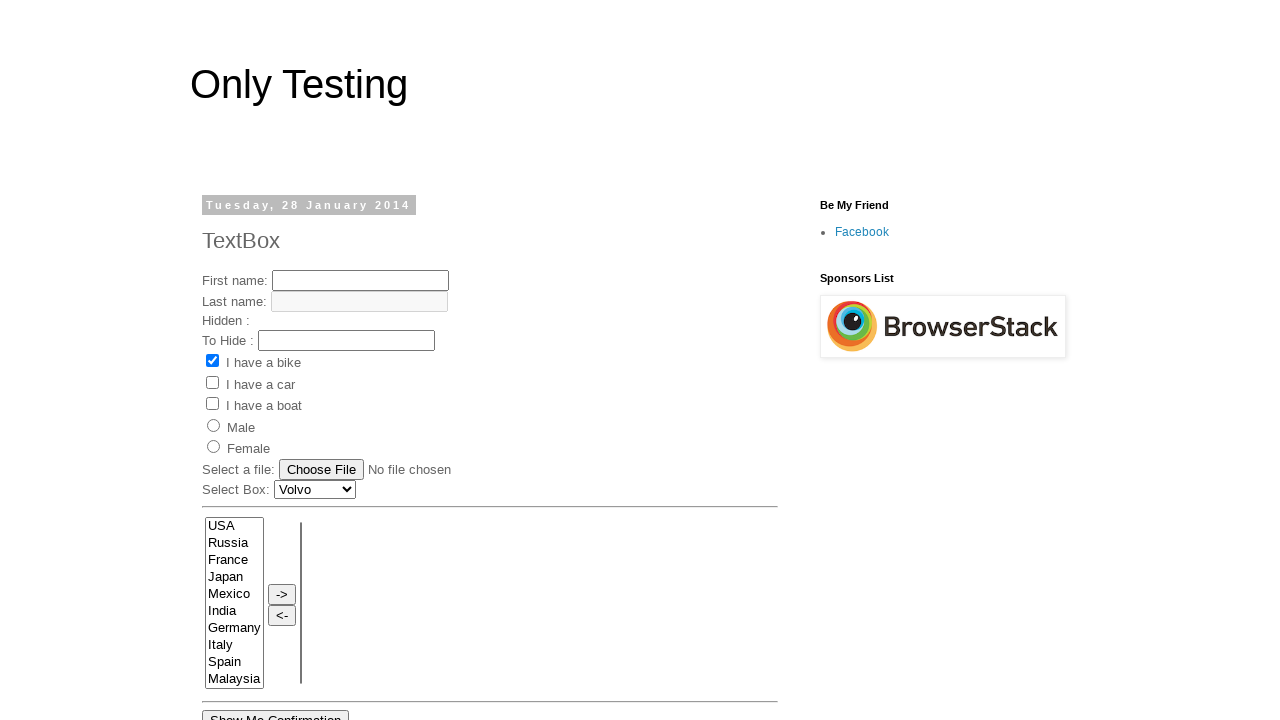

Set up dialog handler to dismiss alerts
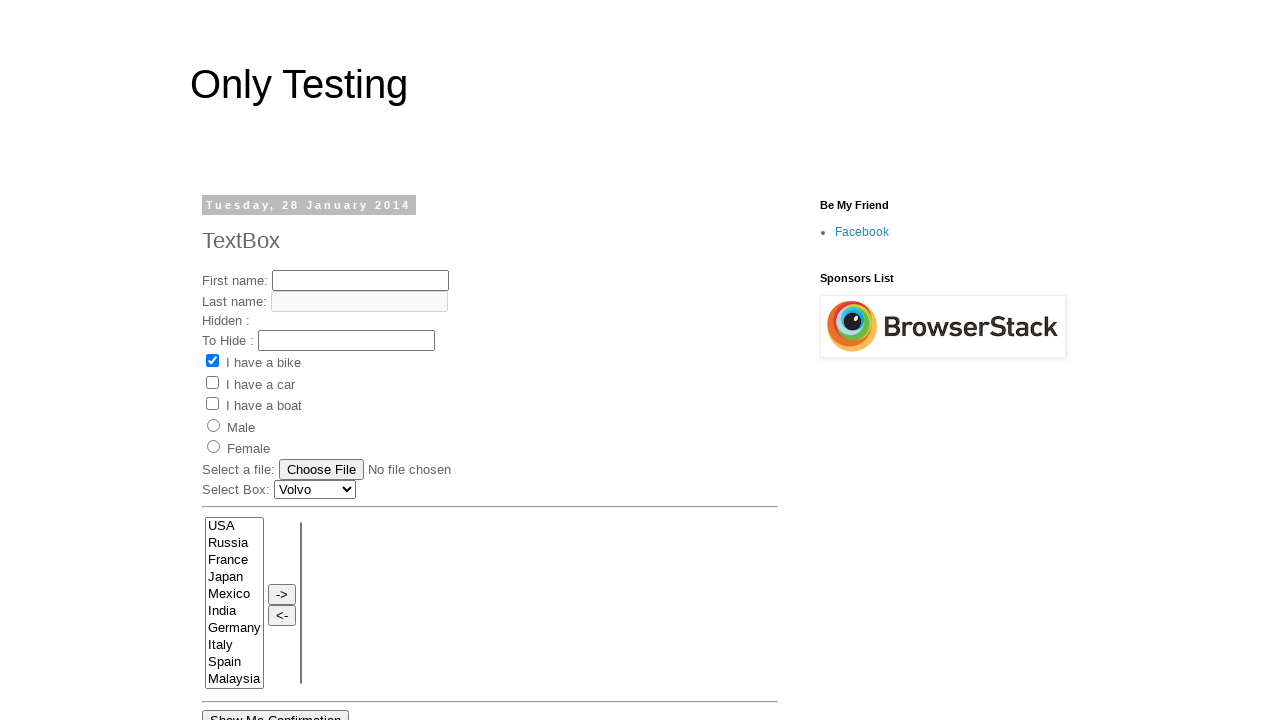

Clicked 'show me confirmation' button to trigger alert at (276, 710) on xpath=//button[@onclick='myFunction()']
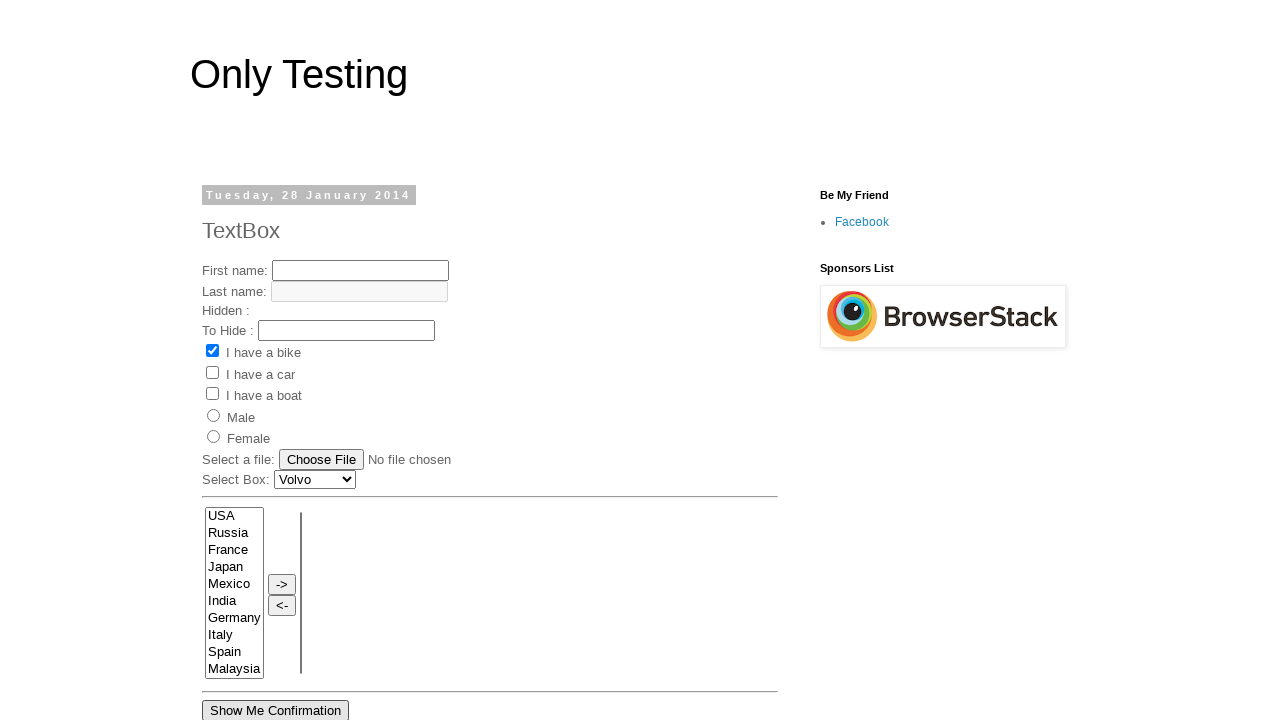

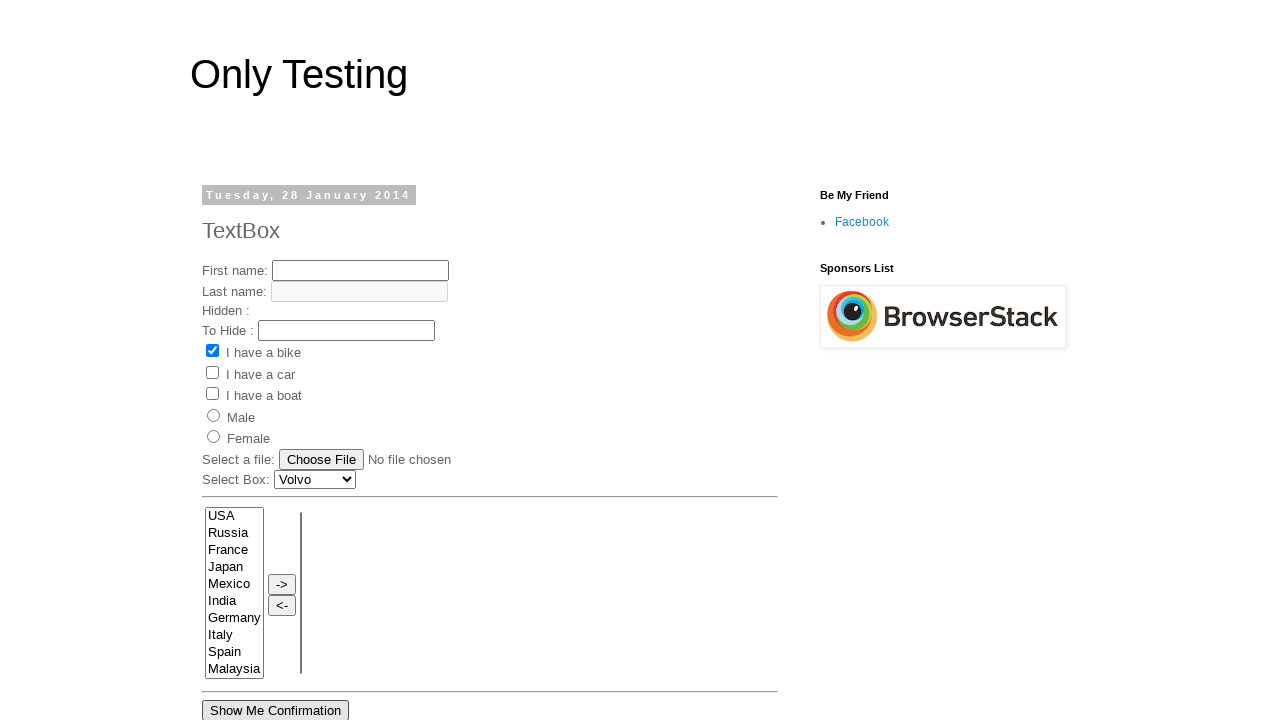